Navigates through paginated user profile pages on Metacritic, verifying that user review elements load on each page.

Starting URL: https://www.metacritic.com/user/GameReviewer42?page=0

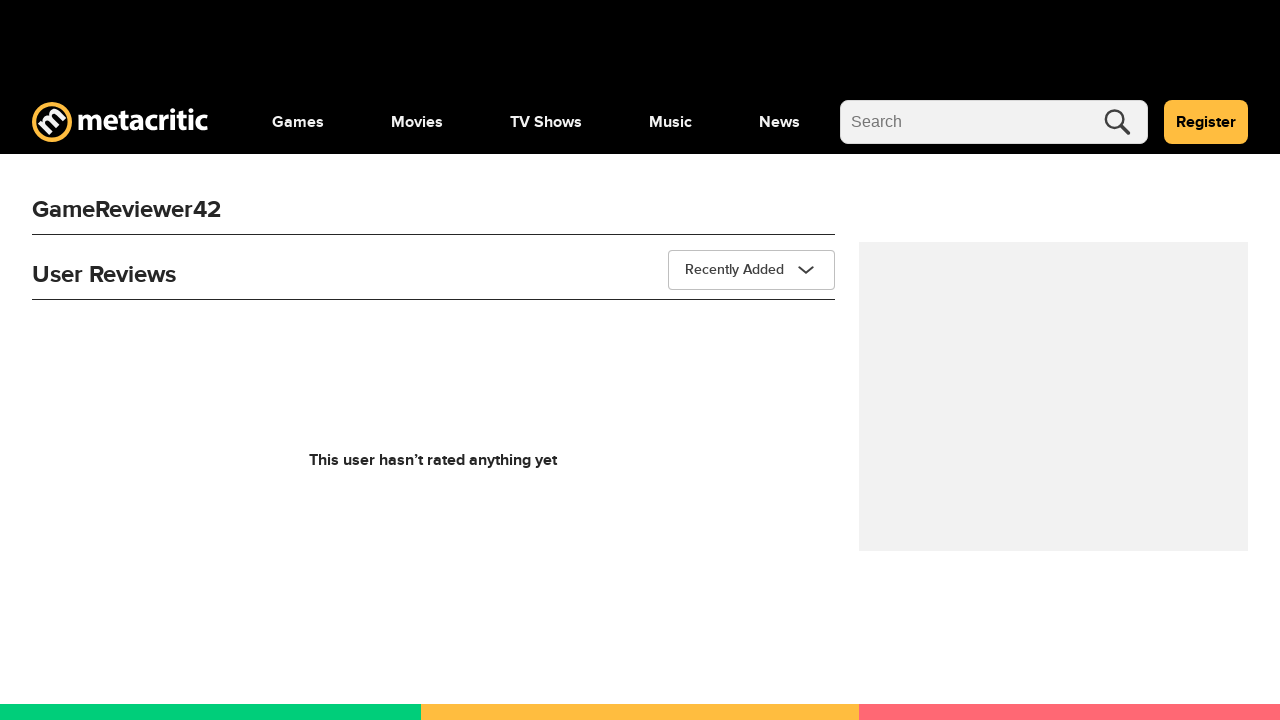

Initial page loaded (domcontentloaded state)
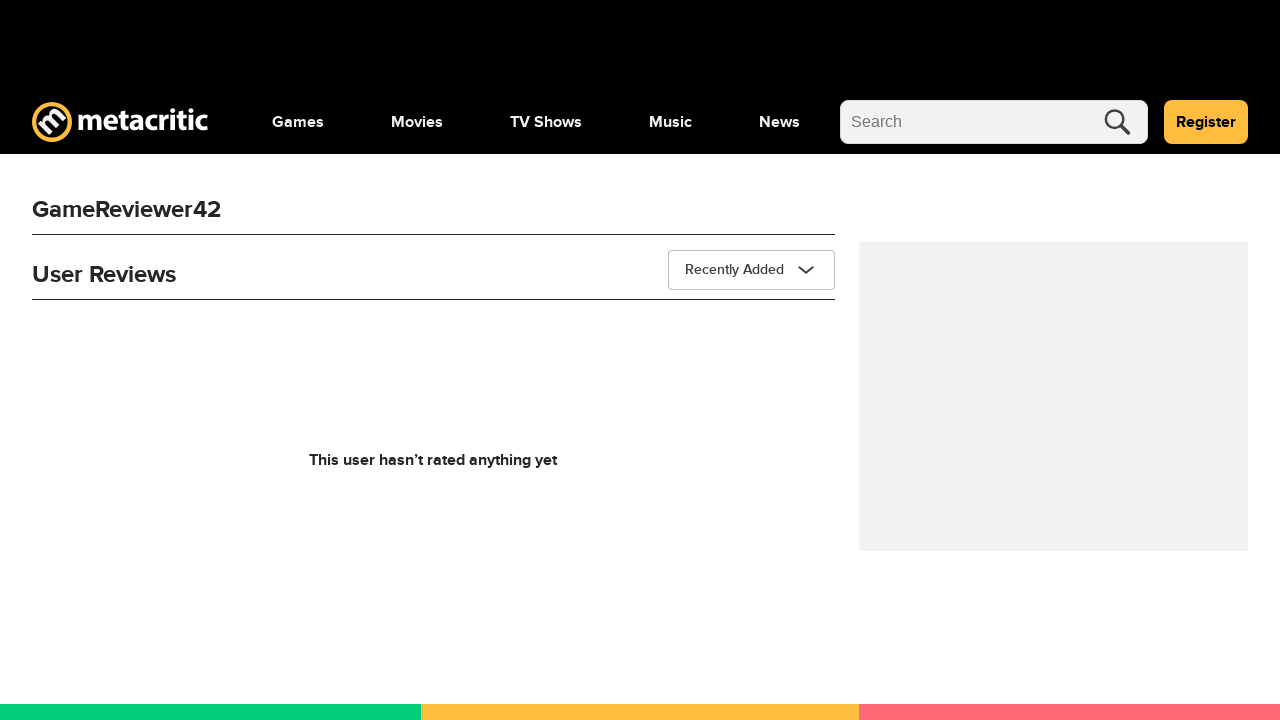

Queried user review elements on page 0
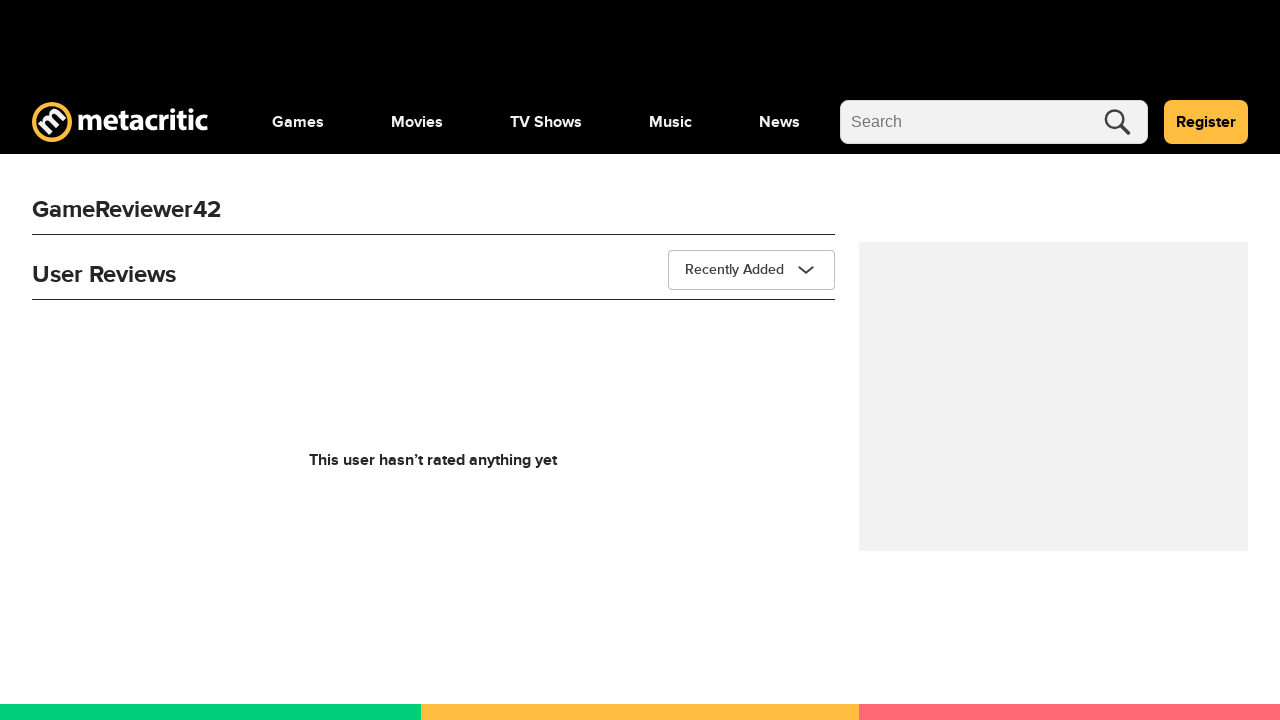

Navigated to page 1 of user profile
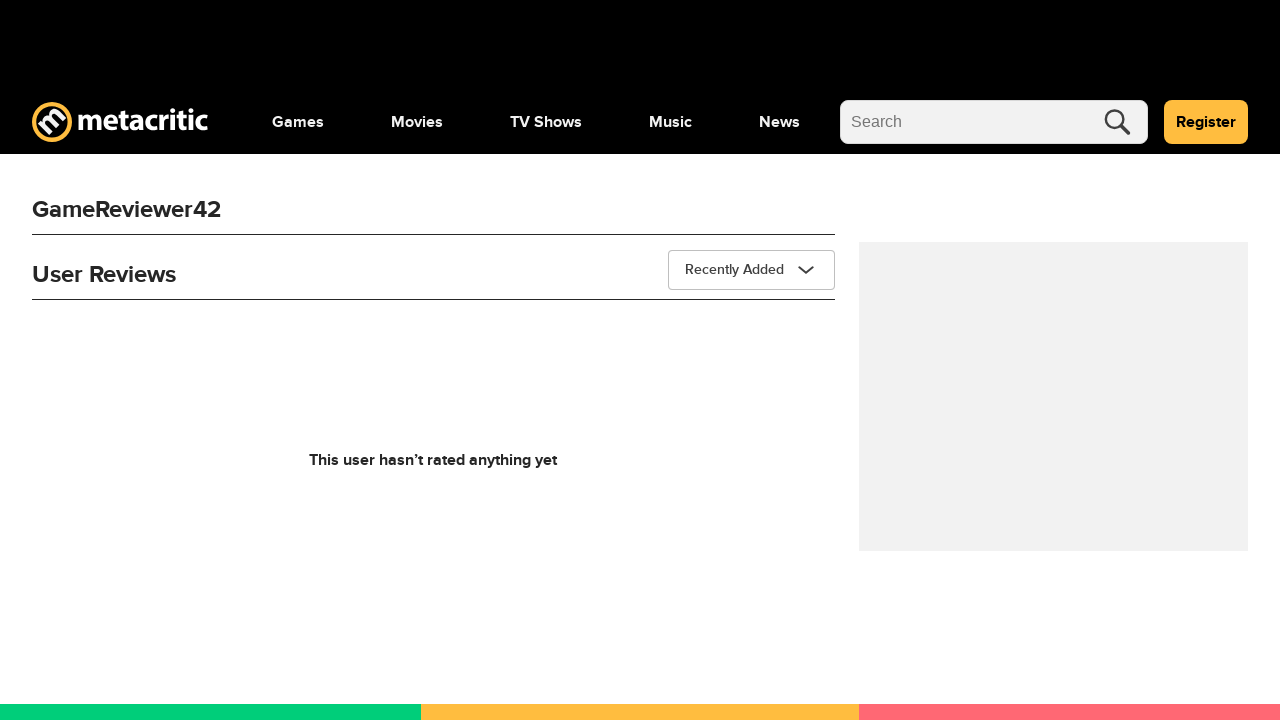

Page 1 loaded (domcontentloaded state)
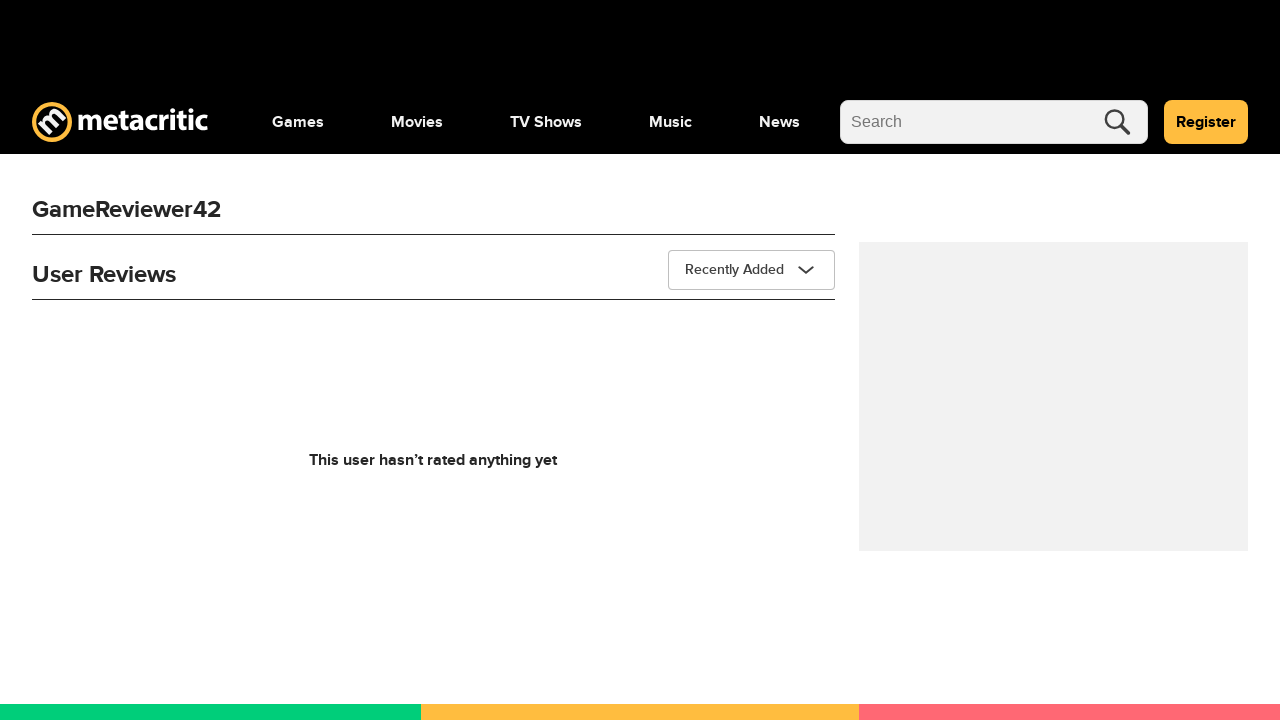

Queried user review elements on page 1
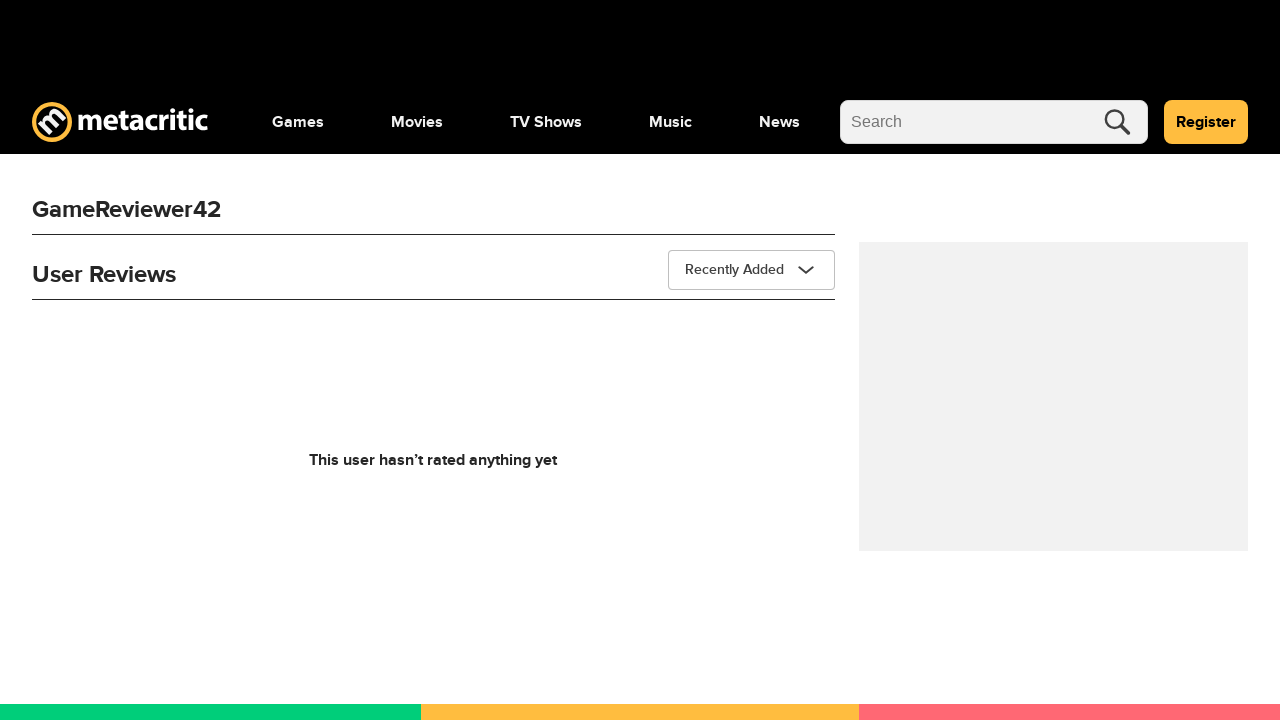

Navigated to page 2 of user profile
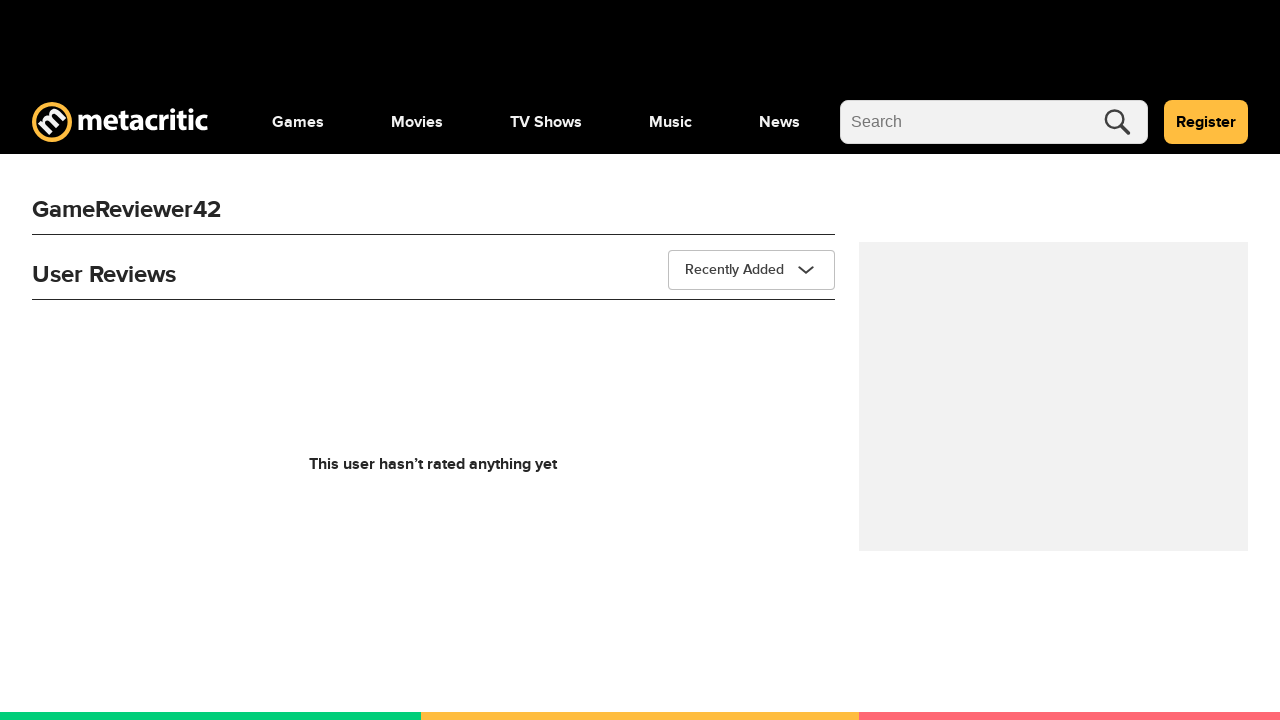

Page 2 loaded (domcontentloaded state)
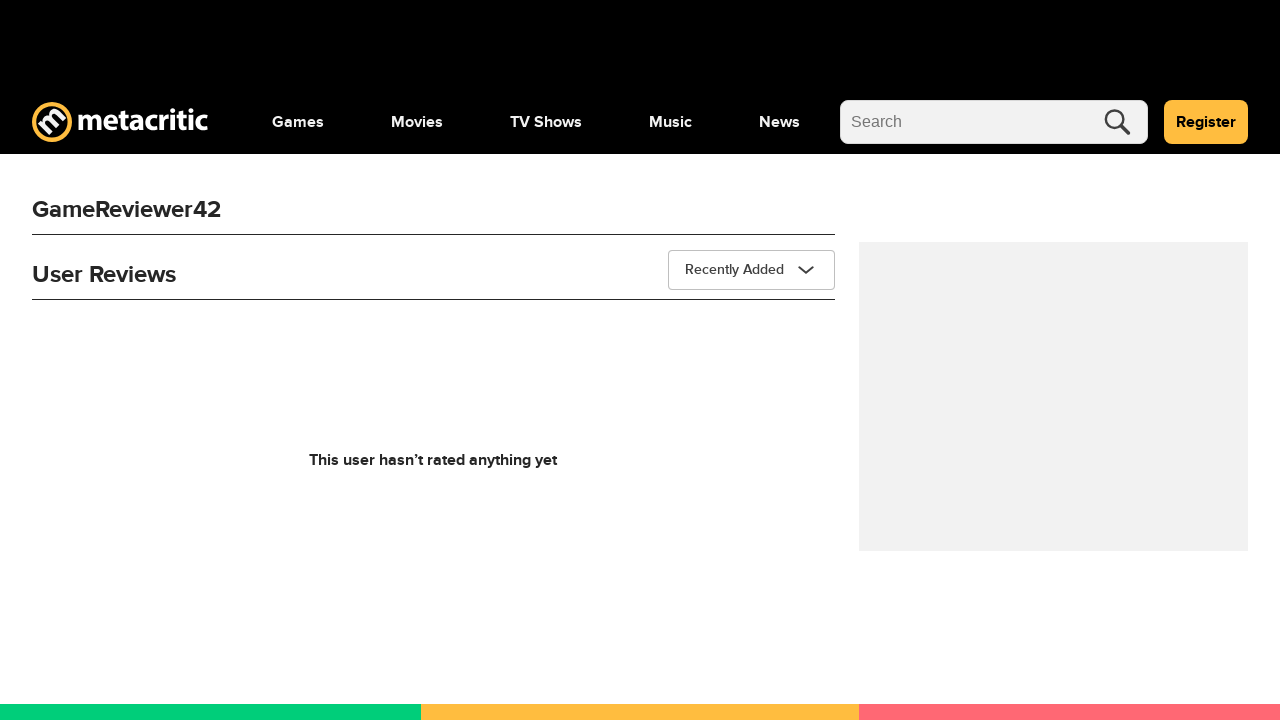

Queried user review elements on page 2
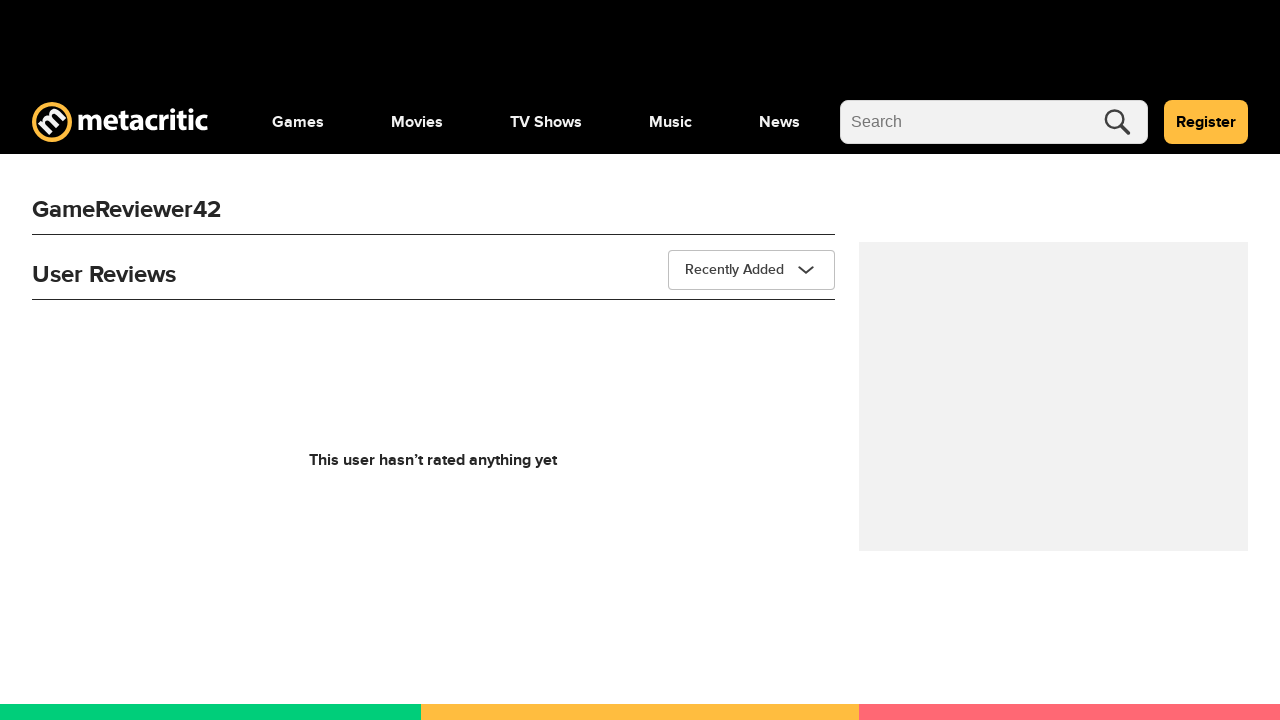

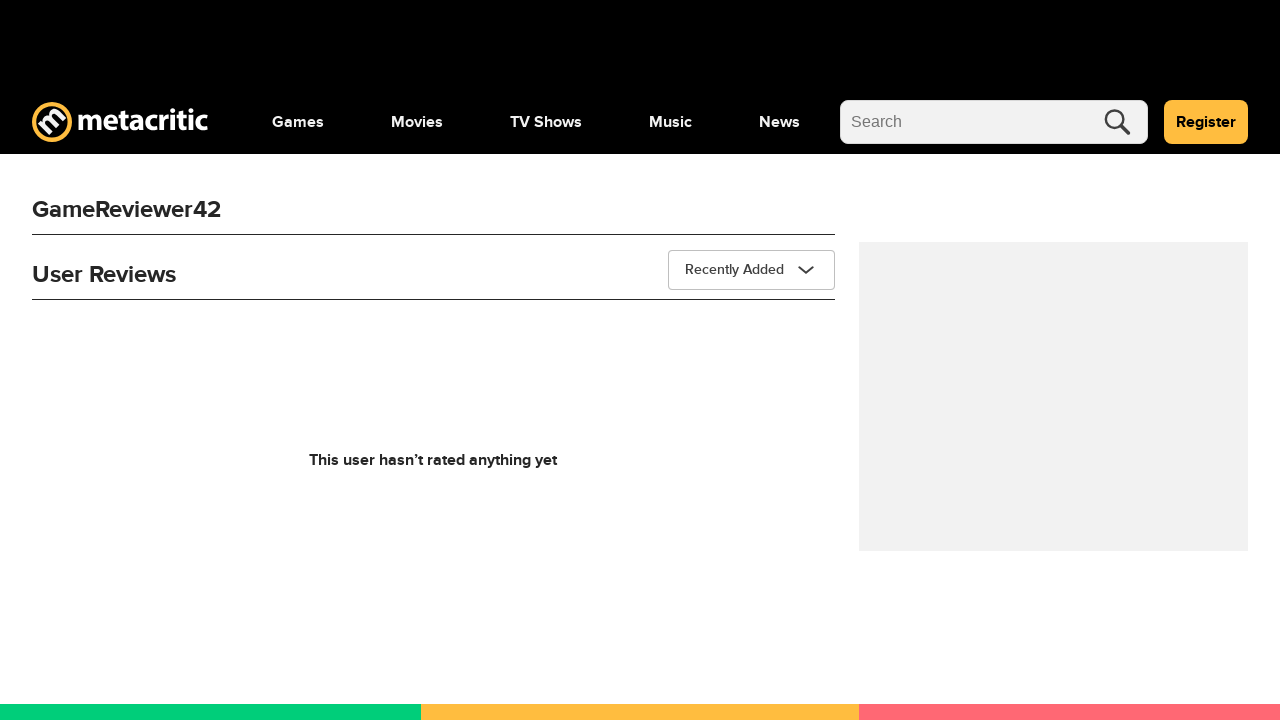